Tests the jQuery UI drag and drop functionality by dragging an element and dropping it onto a target

Starting URL: https://jqueryui.com/support/

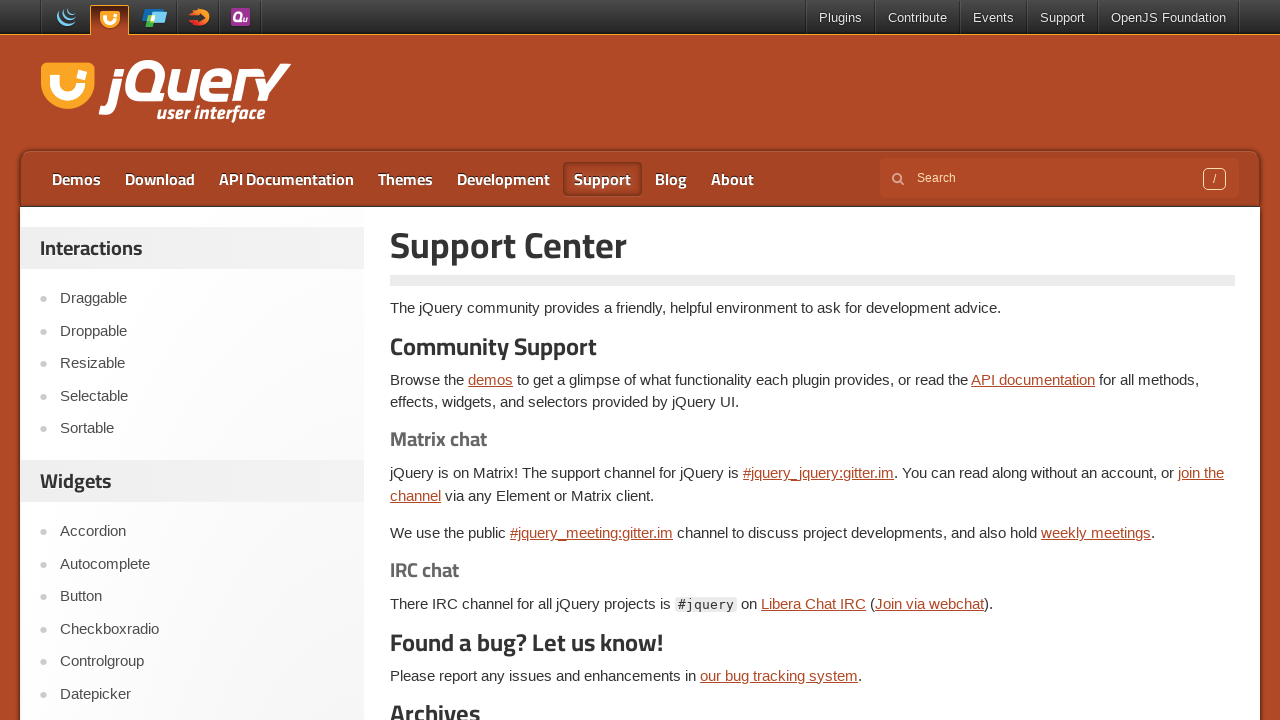

Clicked on the Droppable link to navigate to drag and drop demo at (202, 331) on xpath=//a[text()='Droppable']
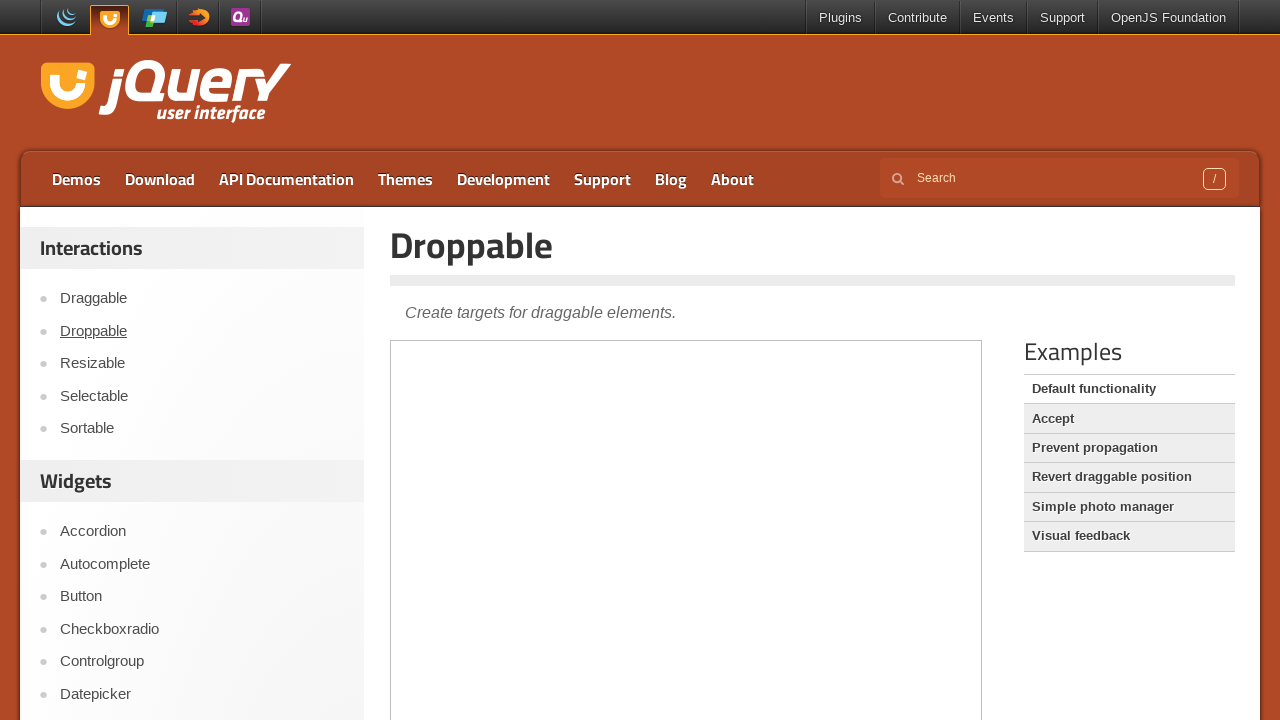

Located the iframe containing the drag and drop demo
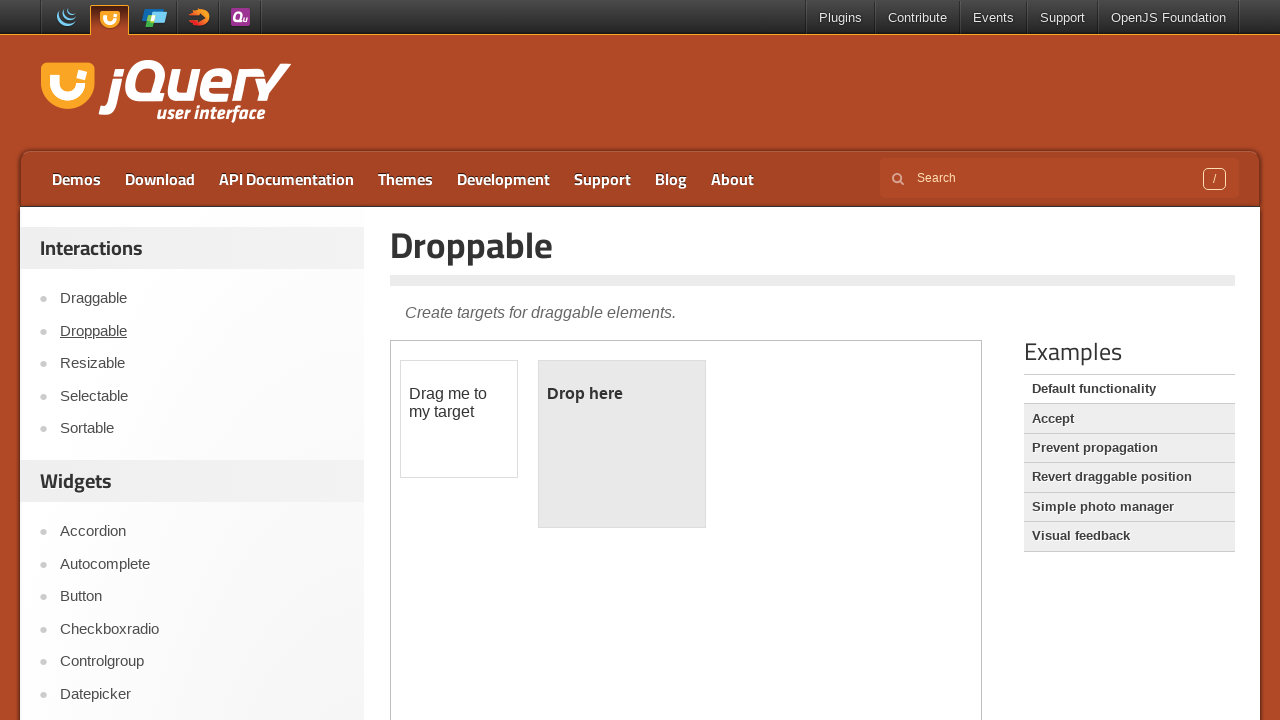

Located the draggable element
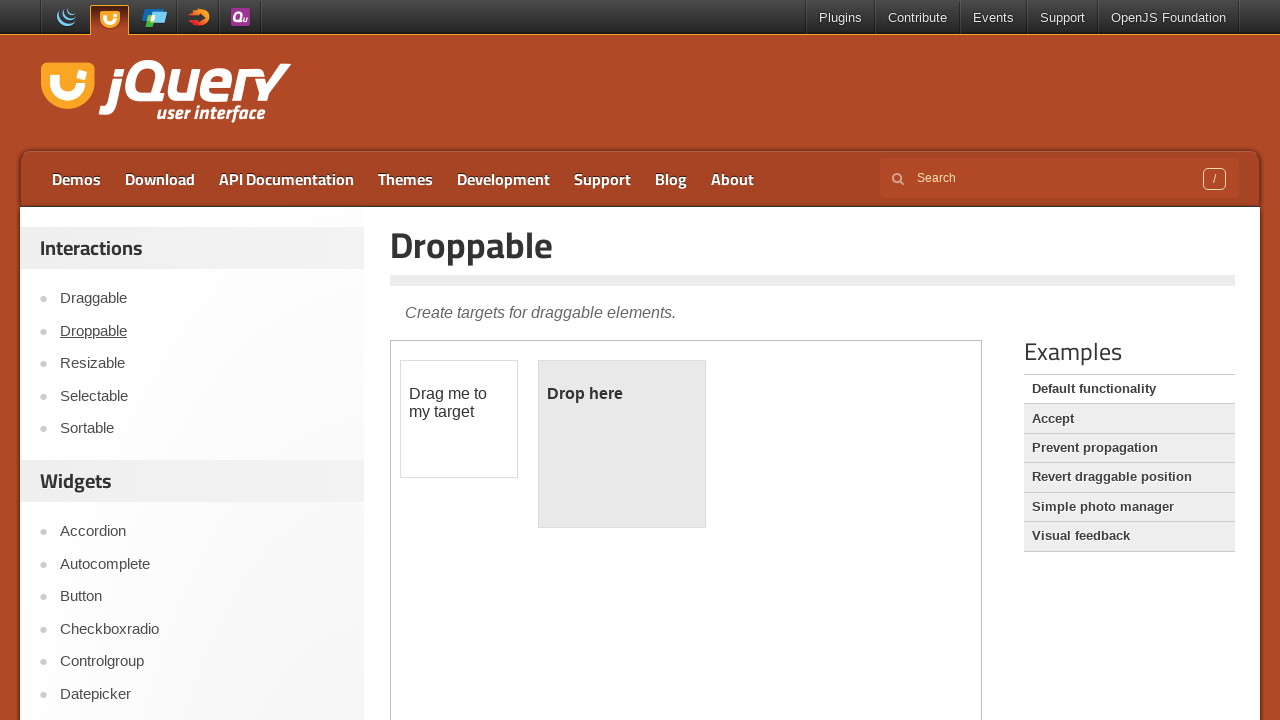

Located the droppable target element
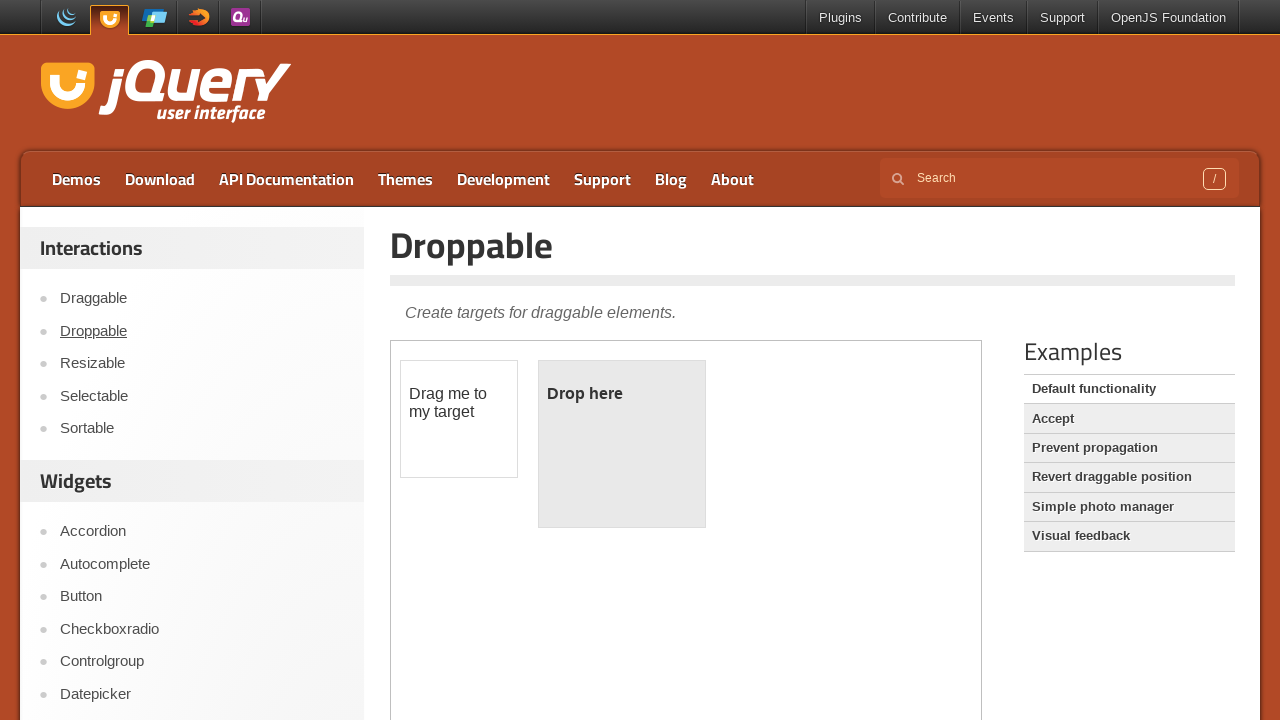

Dragged the draggable element and dropped it onto the droppable target at (622, 444)
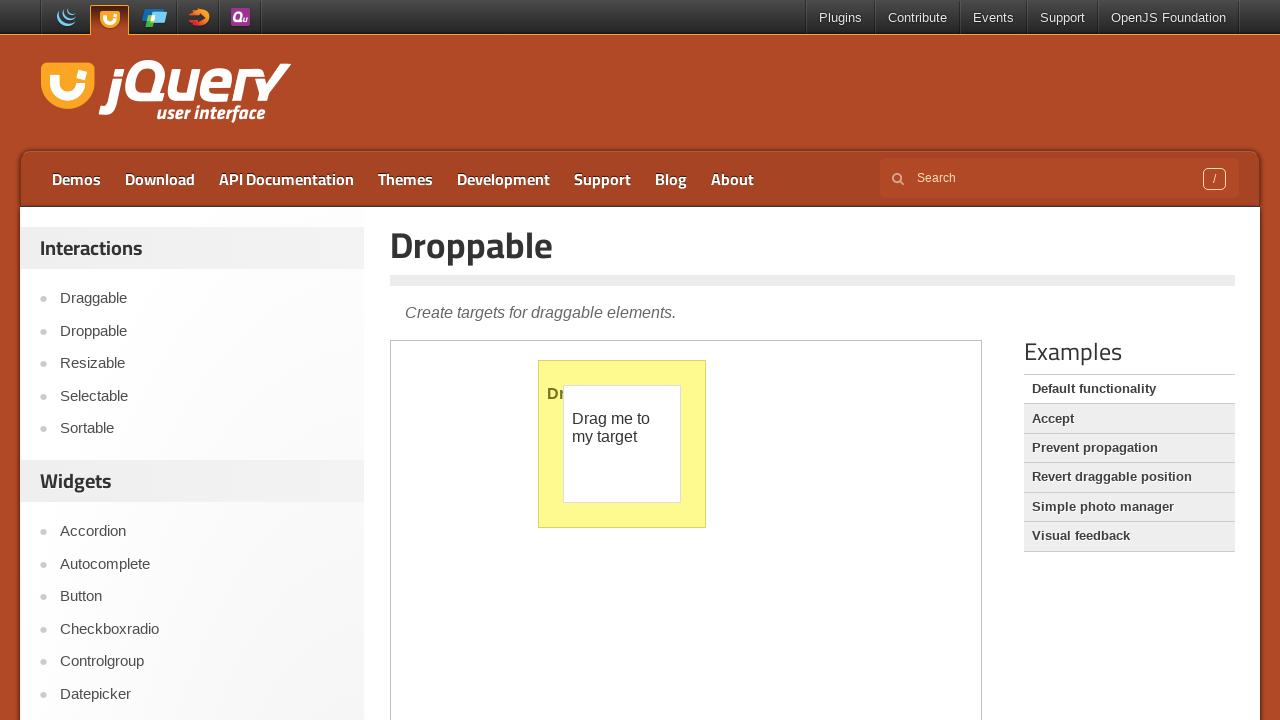

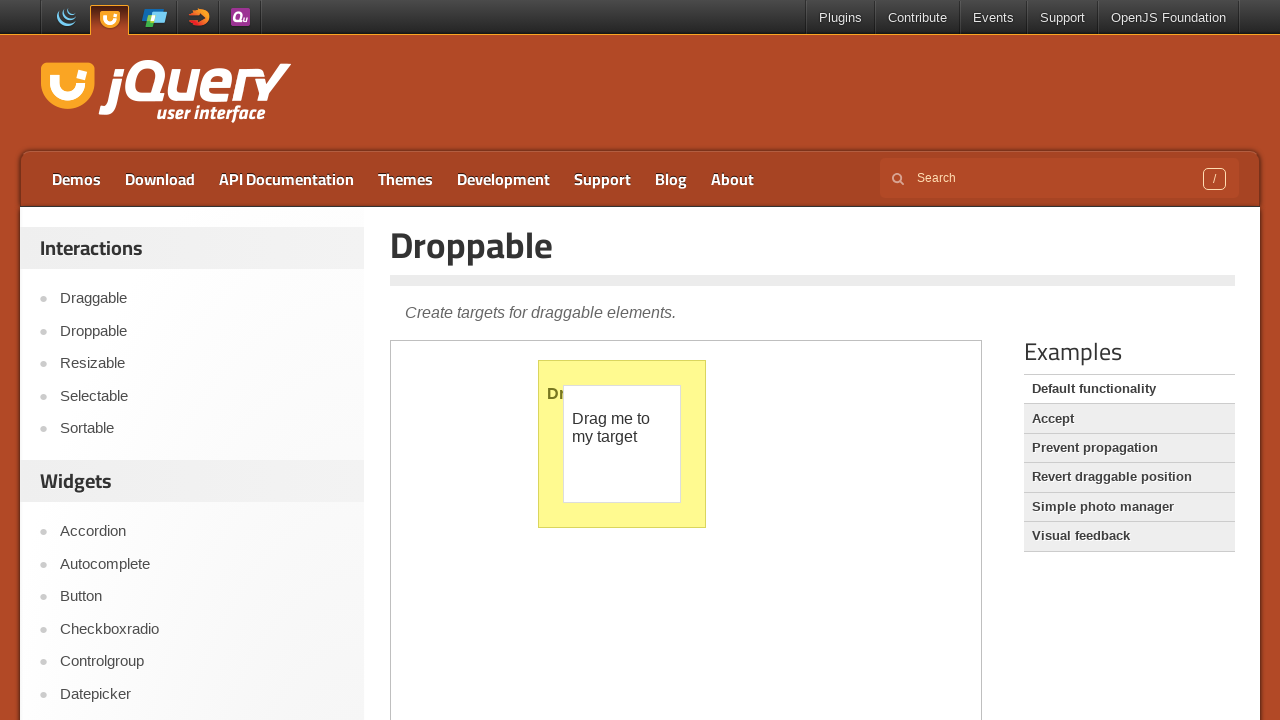